Tests W3Schools search functionality by entering a search term and verifying the search results

Starting URL: https://www.w3schools.com/

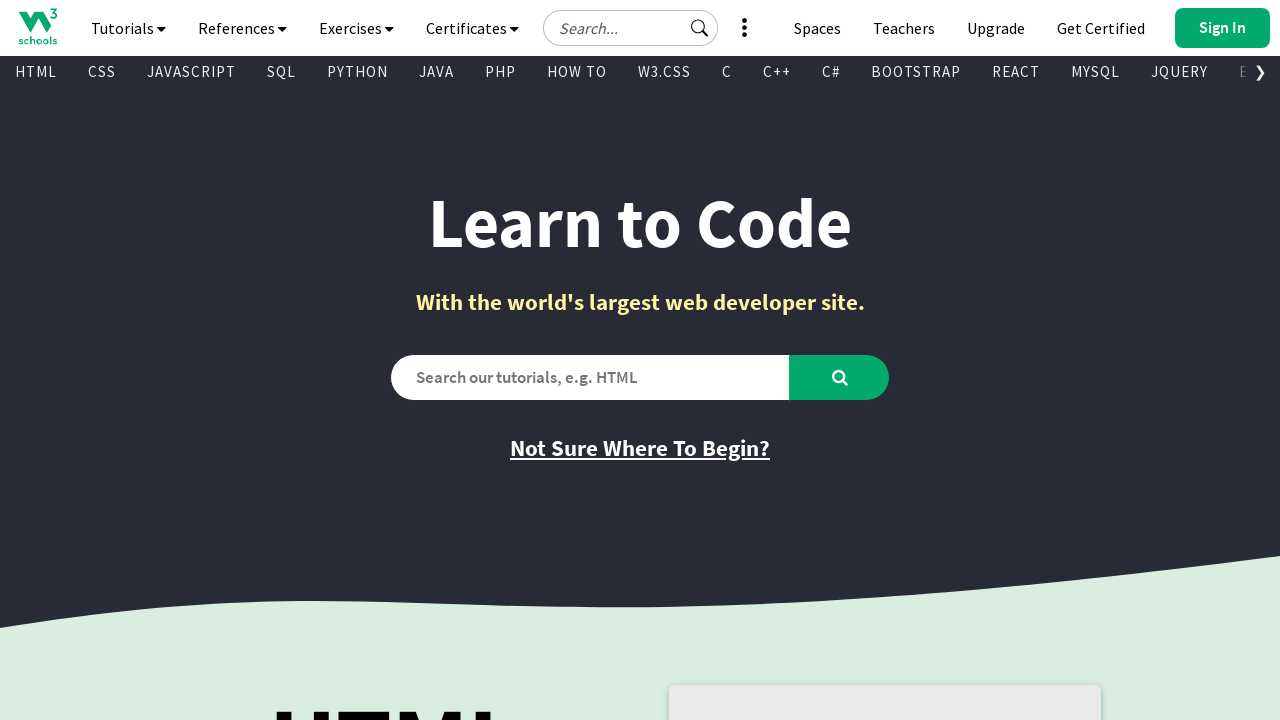

Filled search box with 'Java Tutorial' on #search2
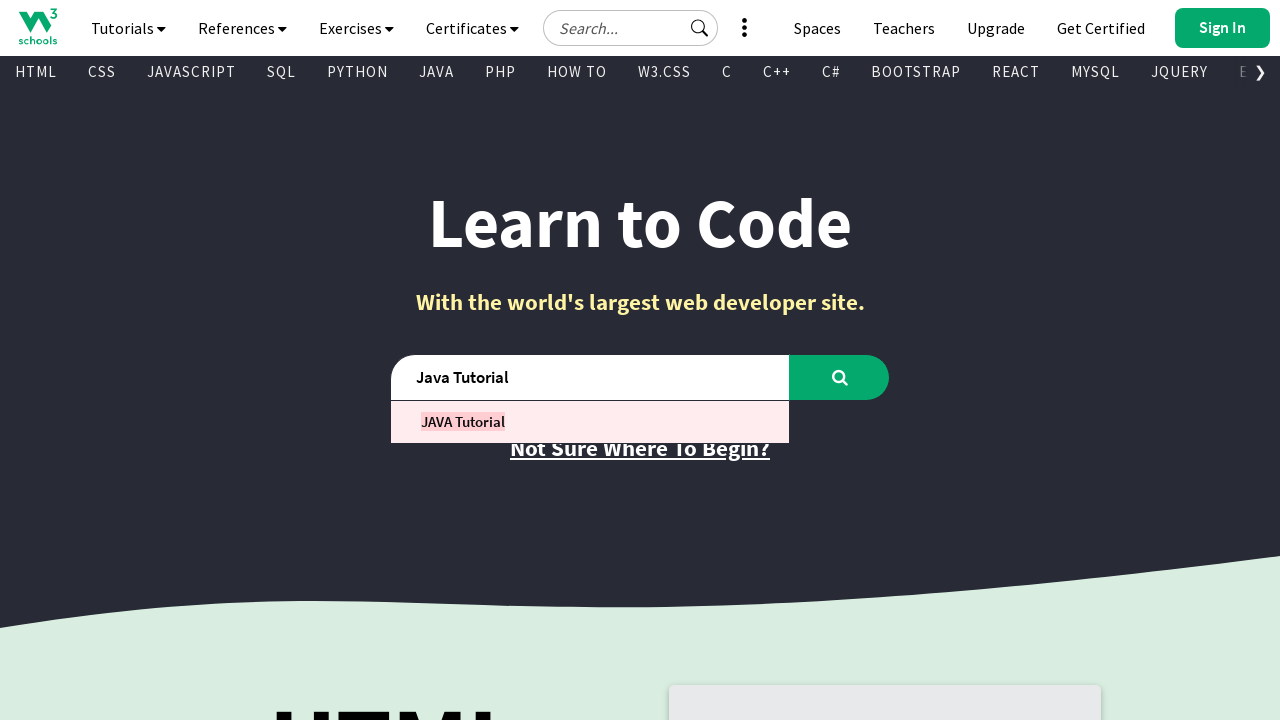

Clicked search button at (840, 377) on #learntocode_searchbtn
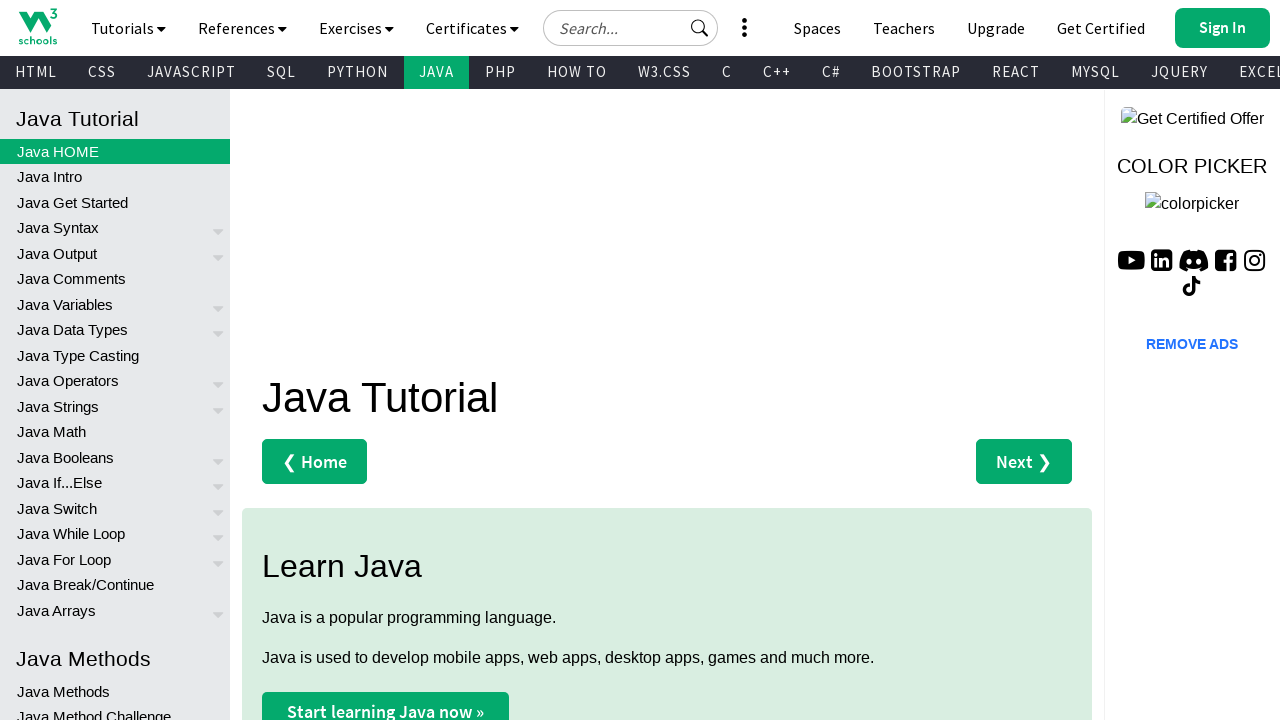

Search results loaded successfully
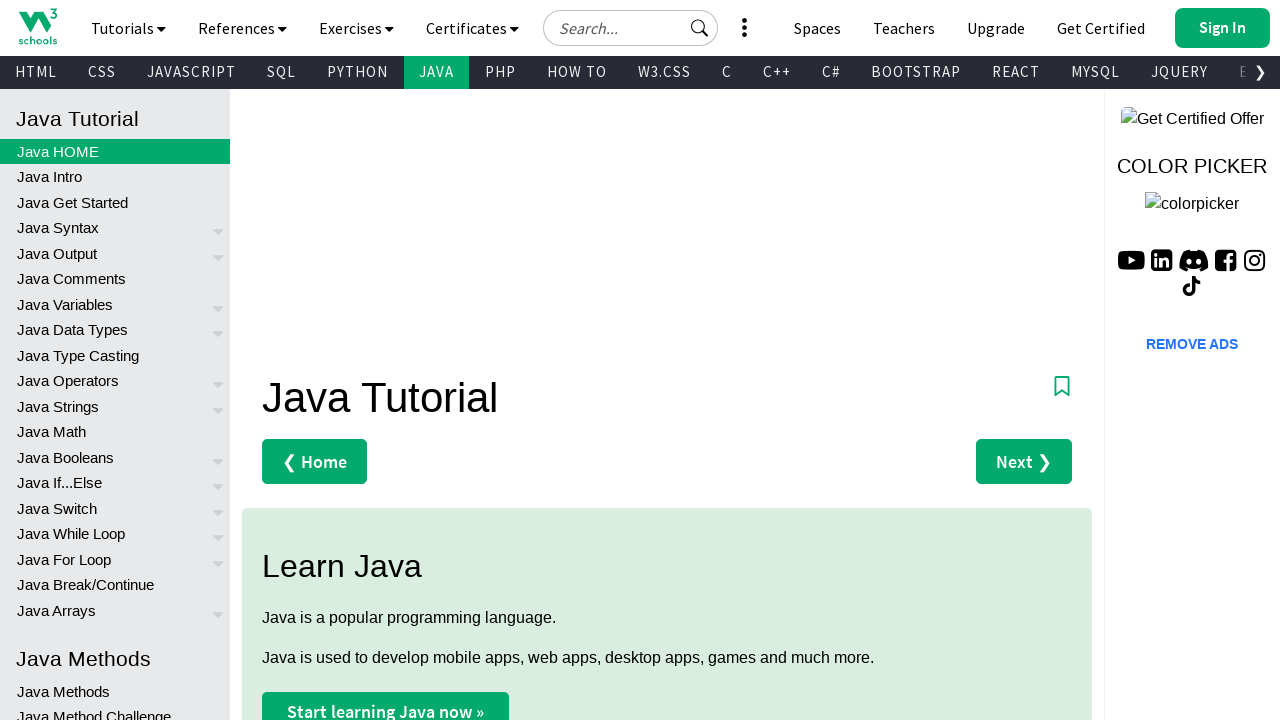

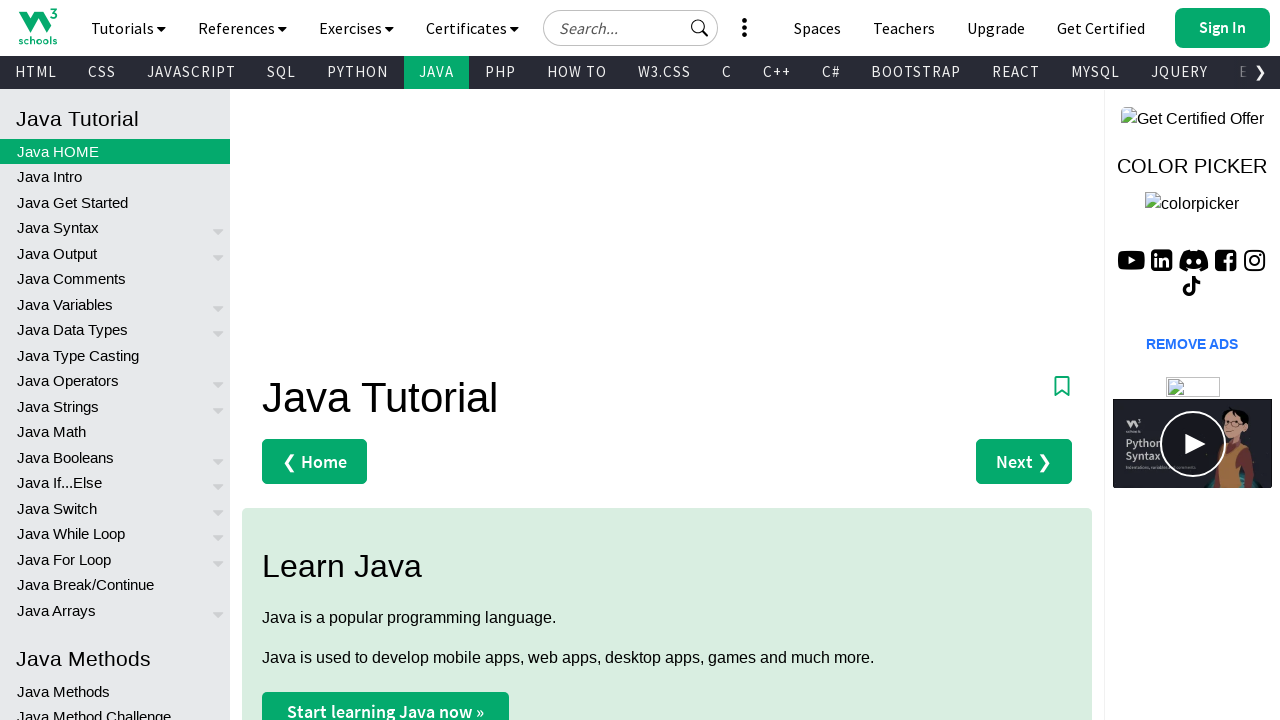